Fills out a Selenium practice form including first name, last name, gender, experience, date, profession, tools, continent, and commands using a combination of typing and keyboard navigation

Starting URL: https://www.techlistic.com/p/selenium-practice-form.html

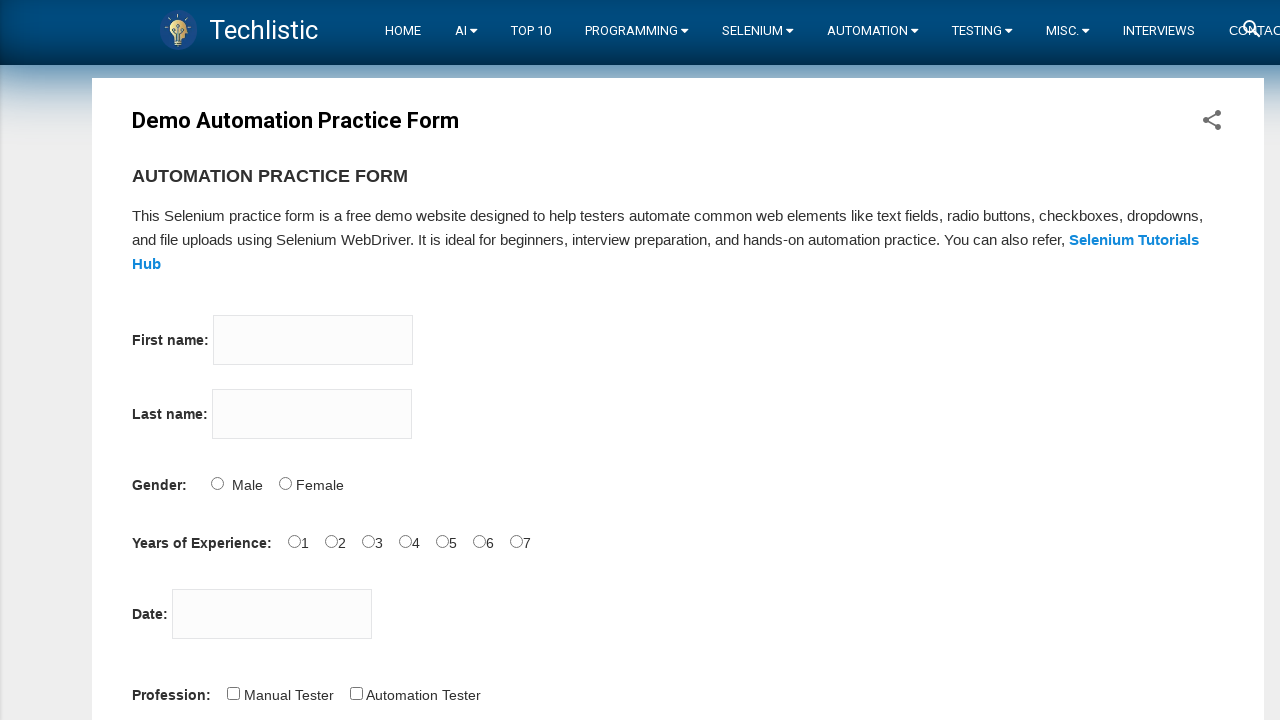

Filled firstname field with 'Şeyma' on input[name='firstname']
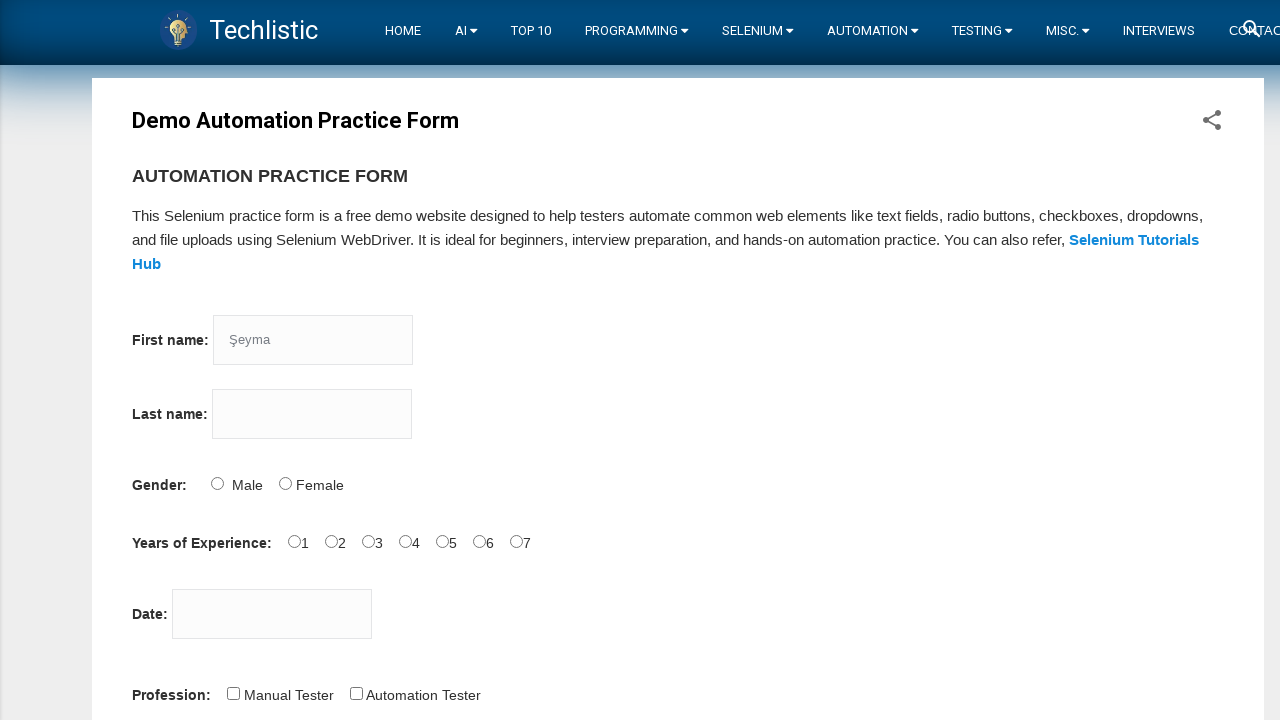

Filled lastname field with 'Laçin' on input[name='lastname']
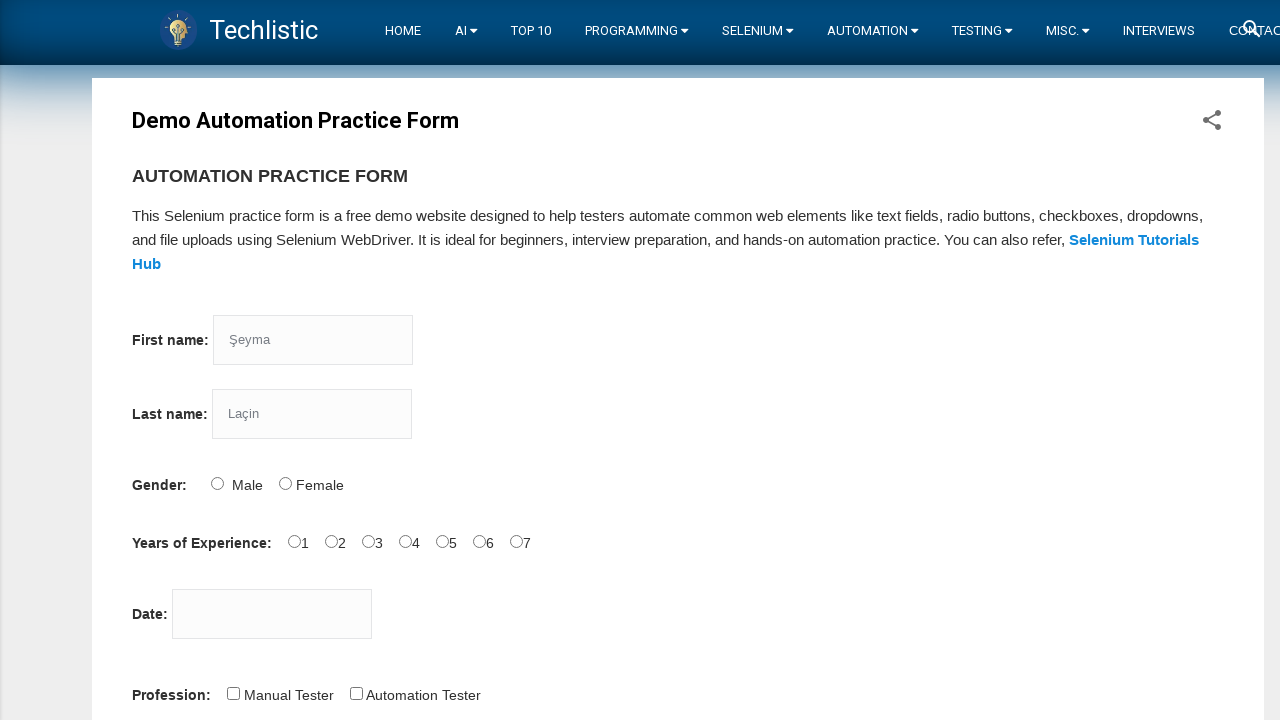

Selected Female gender option at (285, 483) on input#sex-1
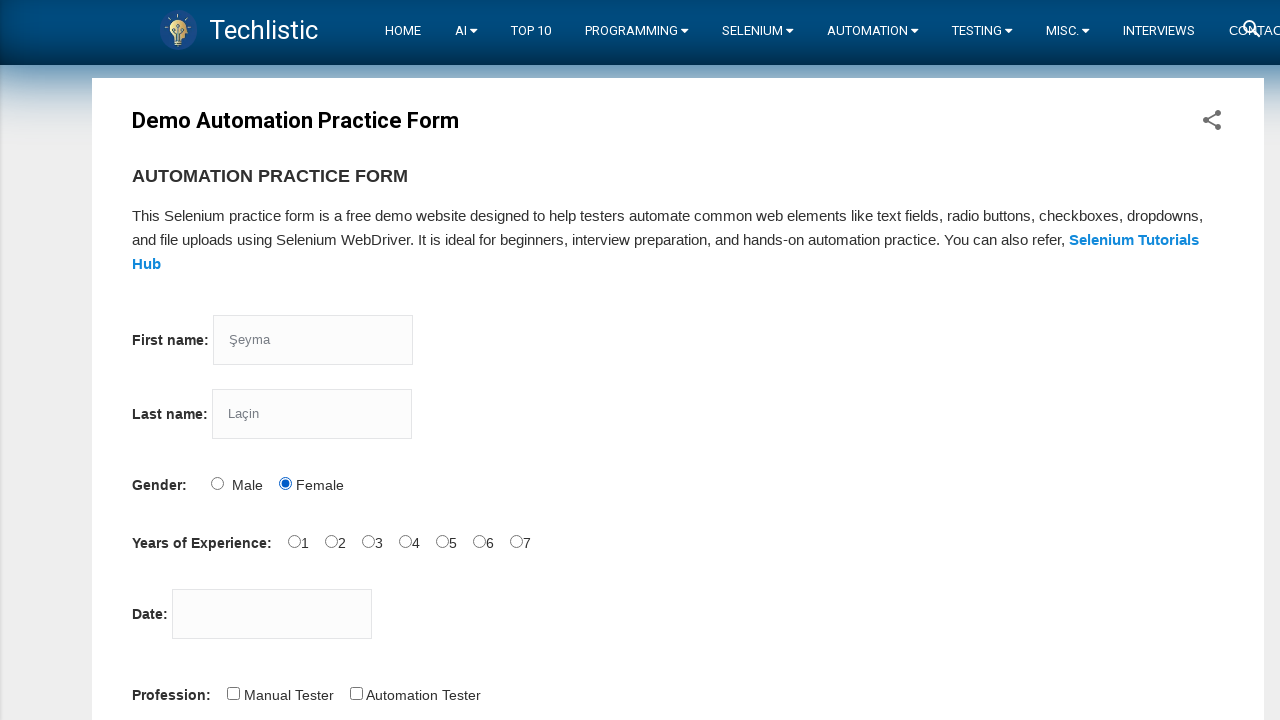

Selected 3-5 years experience option at (368, 541) on input#exp-2
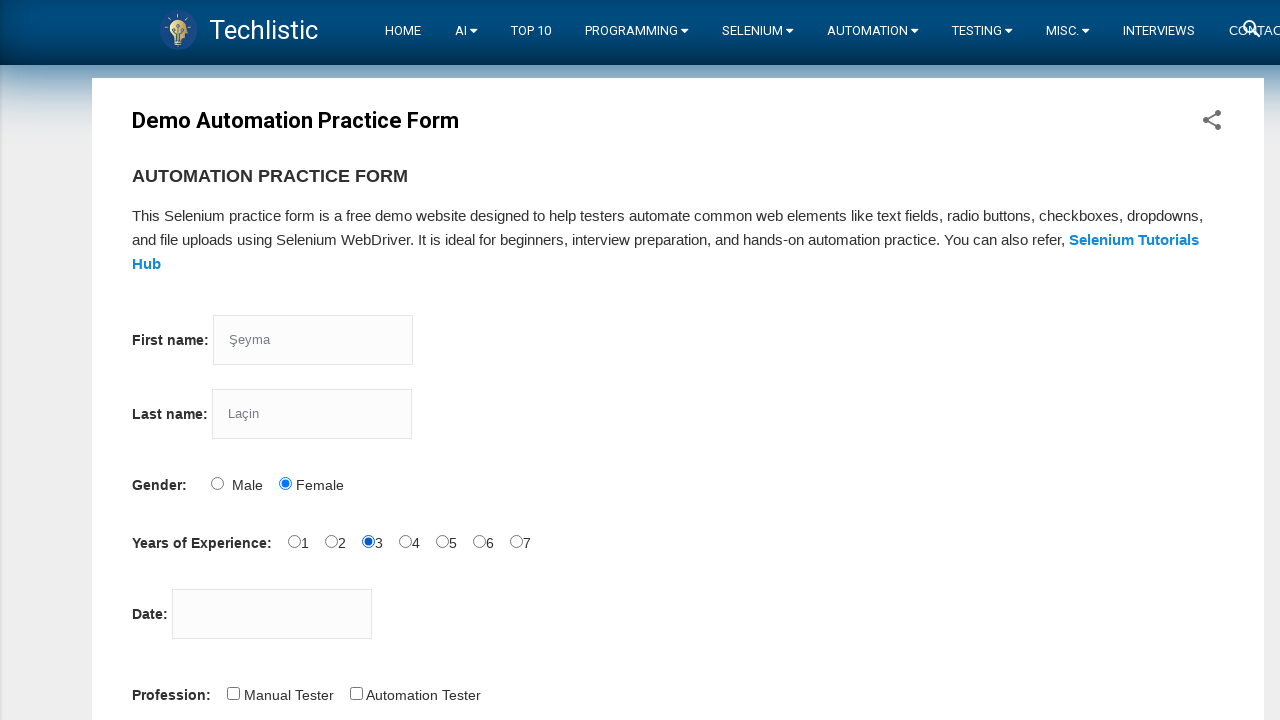

Filled date field with '12/12/2022' on input#datepicker
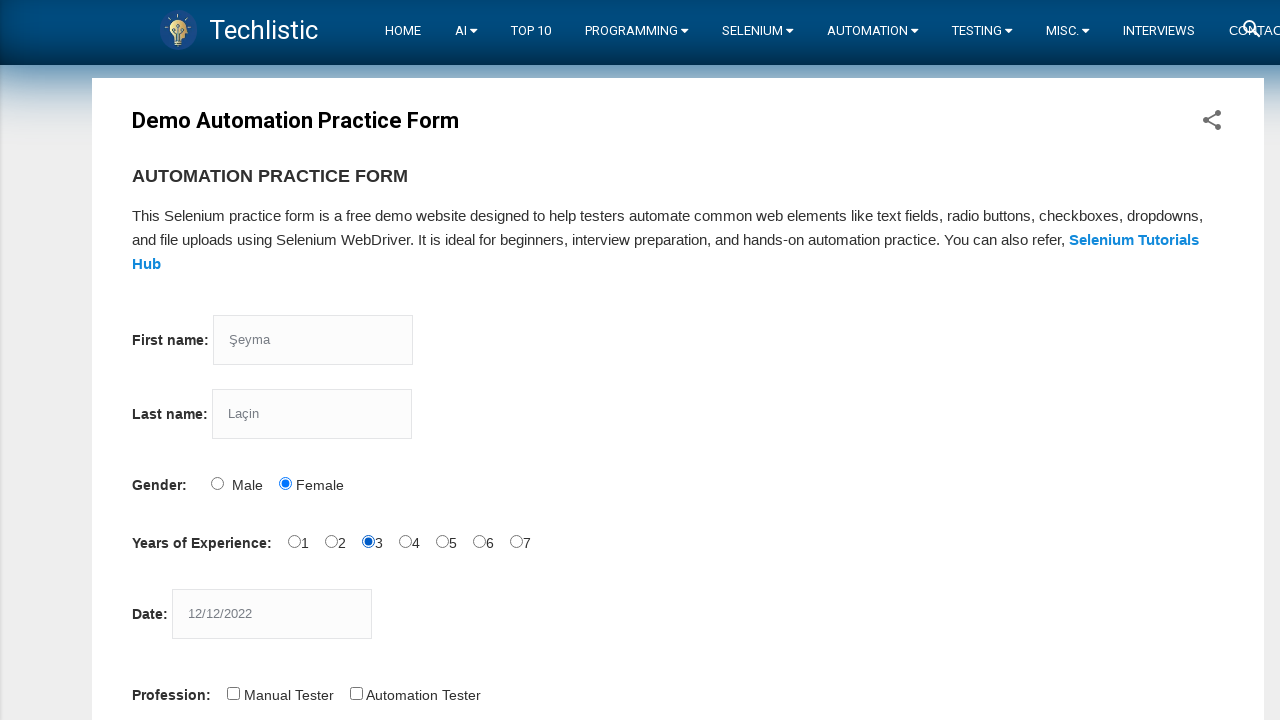

Selected Automation Tester profession at (356, 693) on input#profession-1
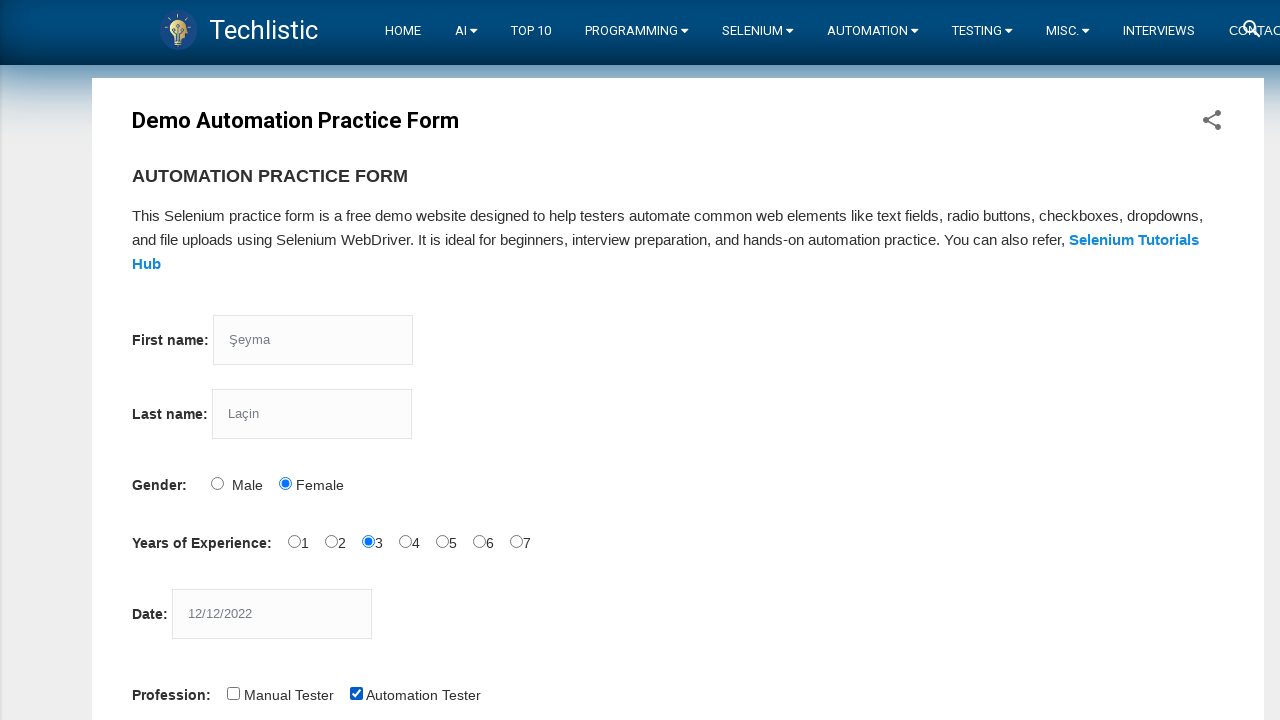

Selected Selenium Webdriver tool at (446, 360) on input#tool-2
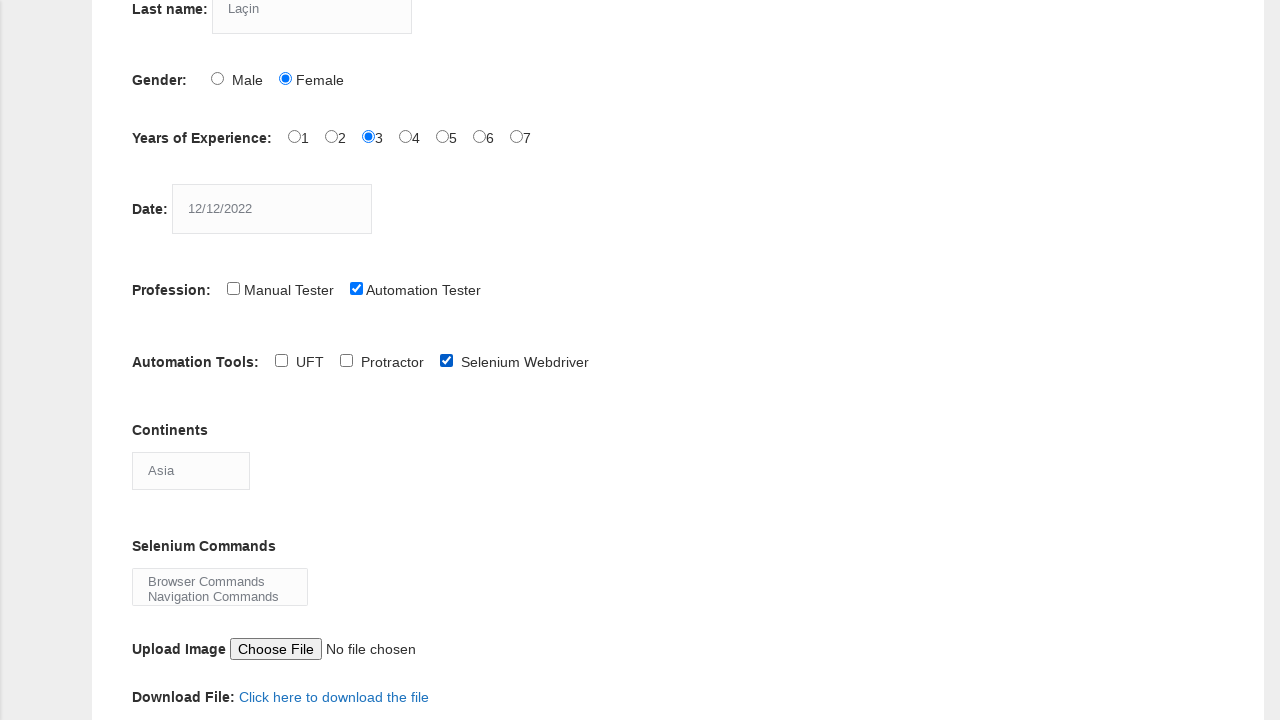

Selected Africa from continents dropdown on select#continents
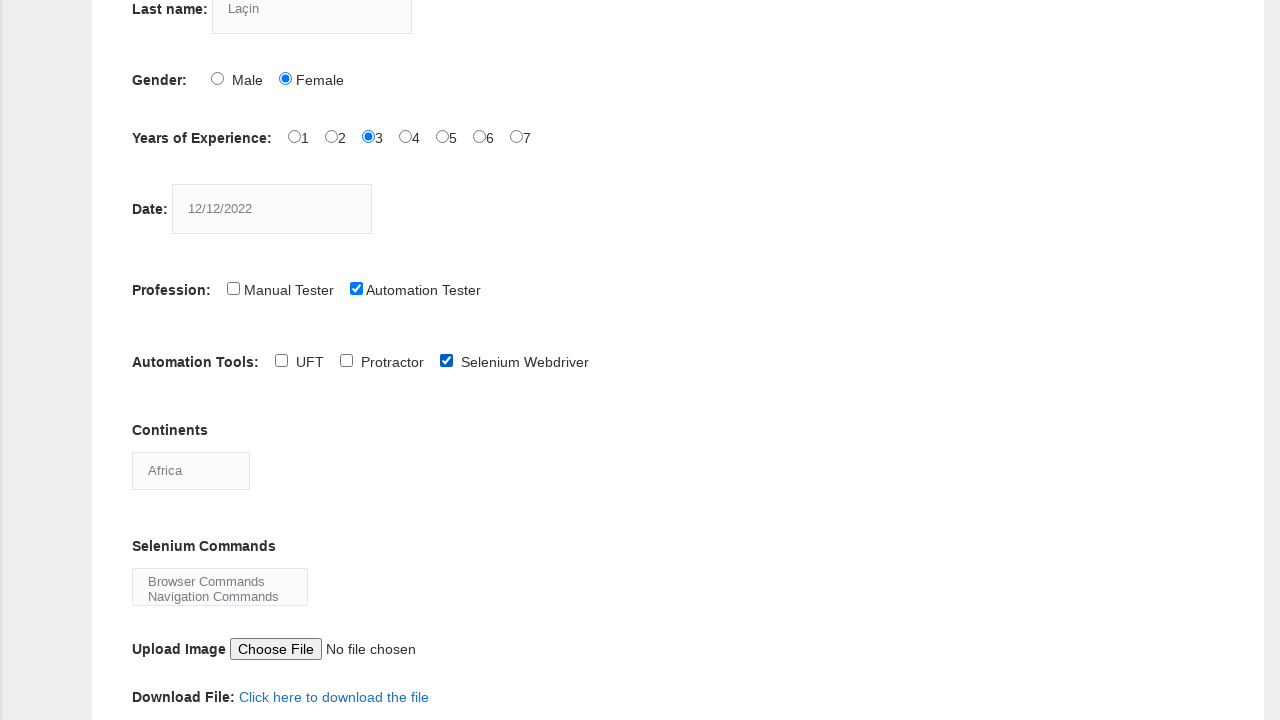

Selected Browser Commands and Navigation Commands from selenium_commands dropdown on select#selenium_commands
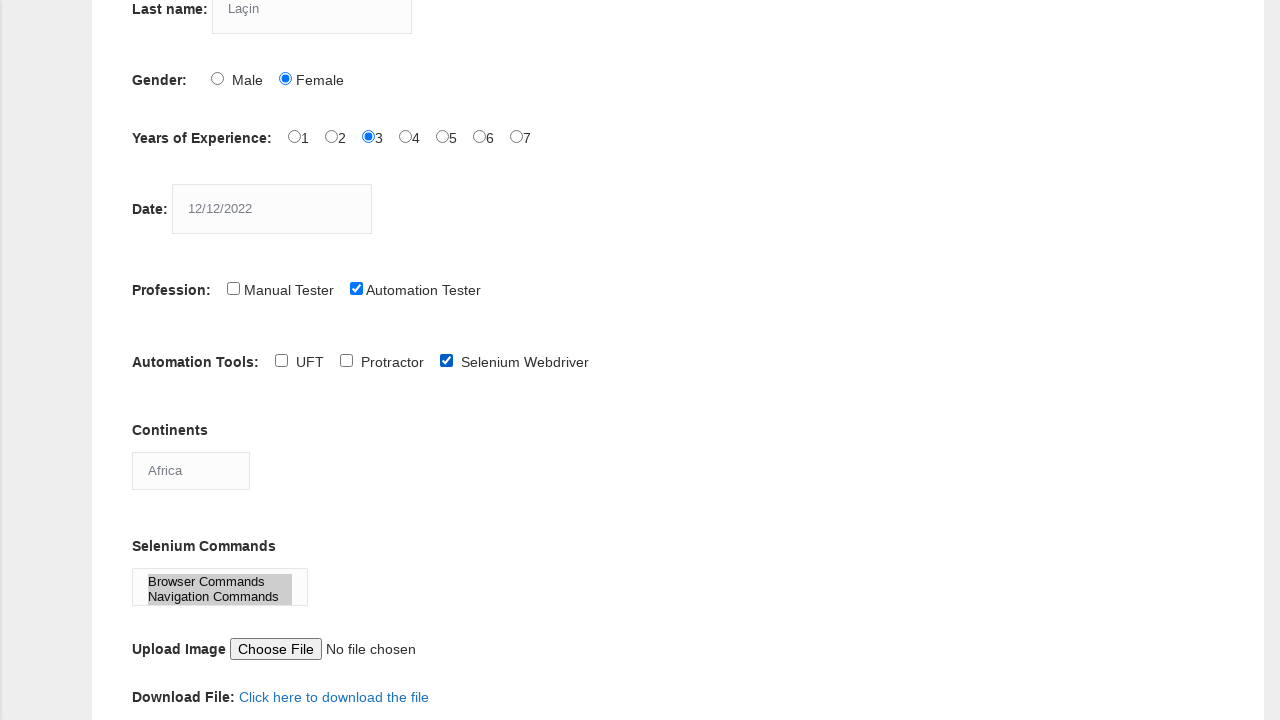

Clicked submit button to complete form submission at (157, 360) on button#submit
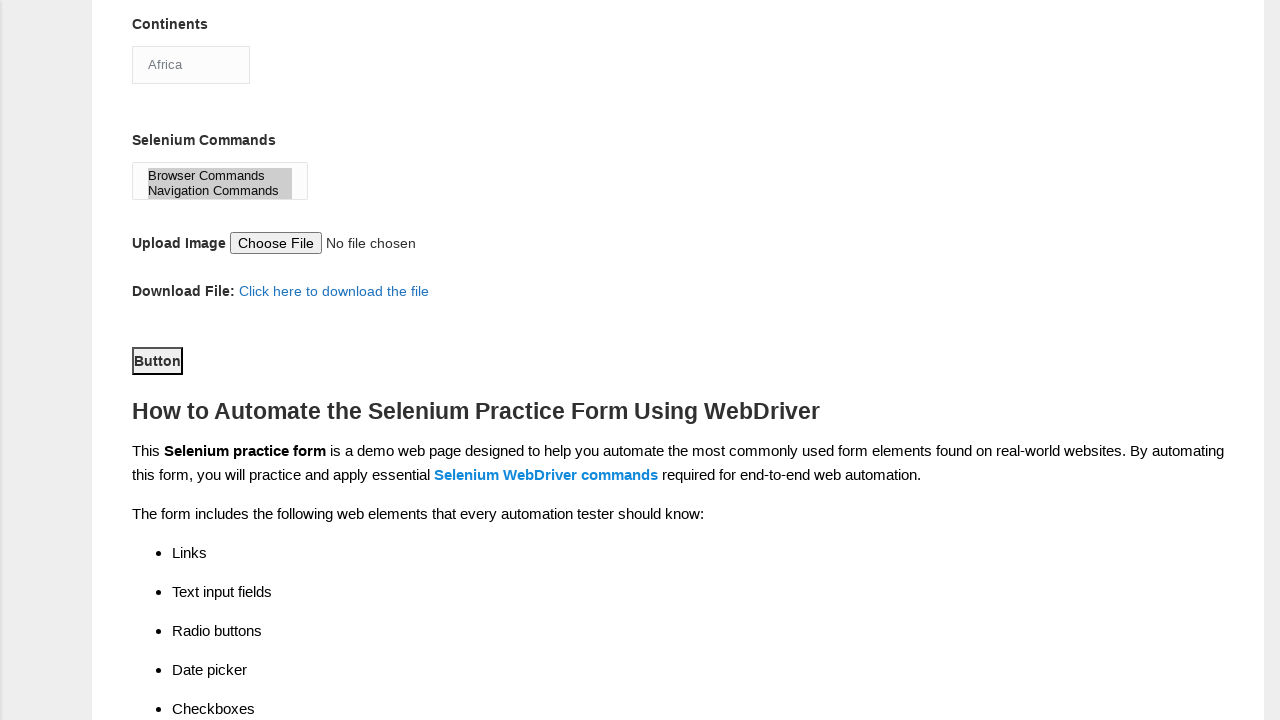

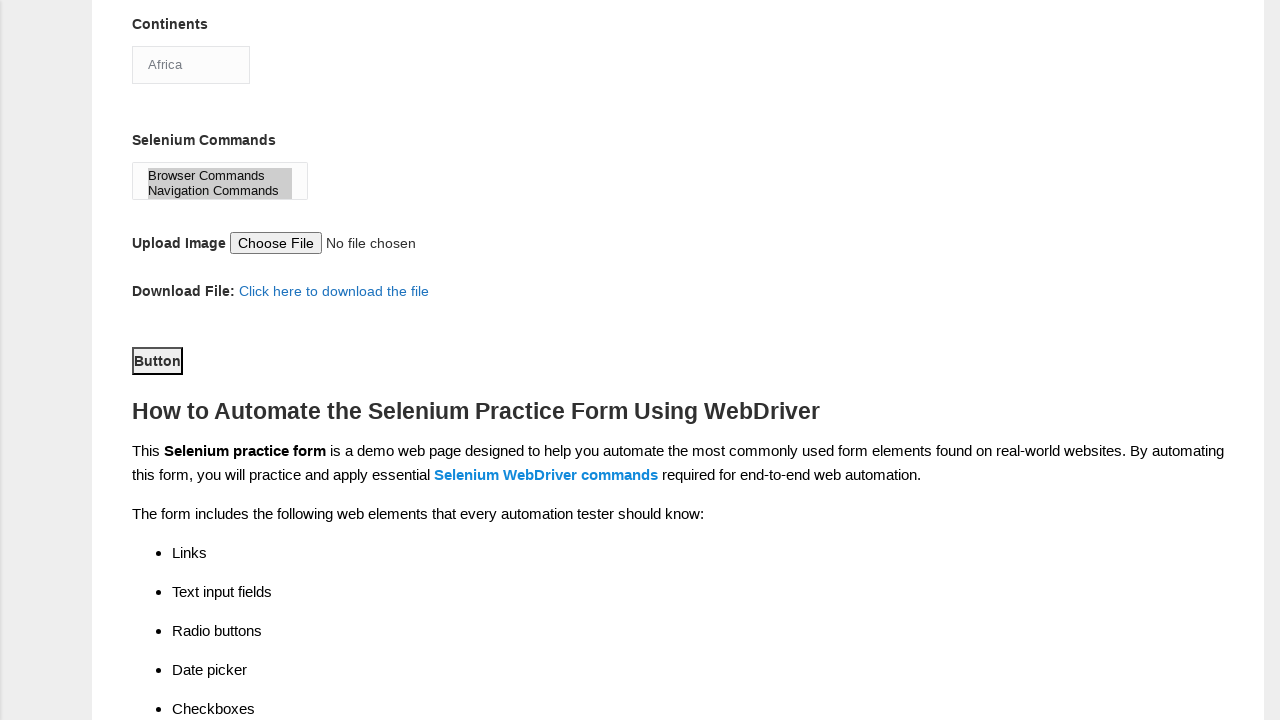